Navigates to Rahul Shetty Academy homepage and verifies the page loads by checking the title

Starting URL: https://rahulshettyacademy.com/

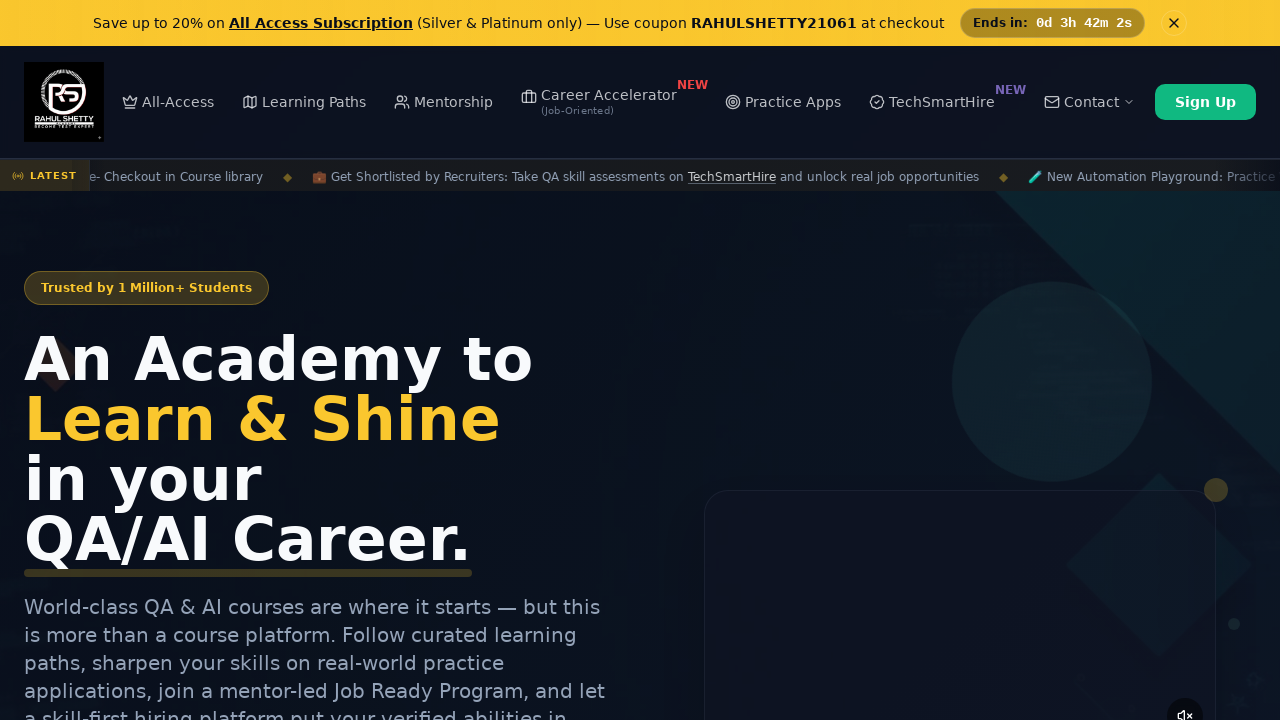

Waited for page to reach domcontentloaded state
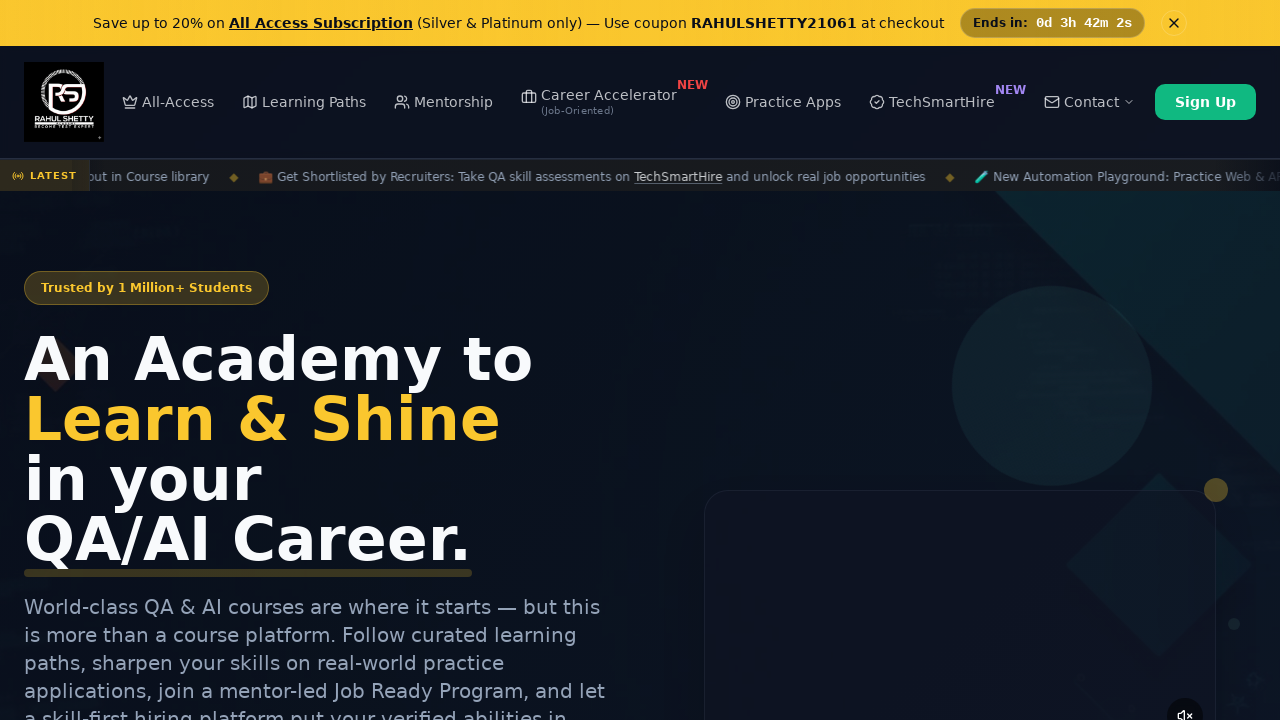

Retrieved page title: Rahul Shetty Academy | QA Automation, Playwright, AI Testing & Online Training
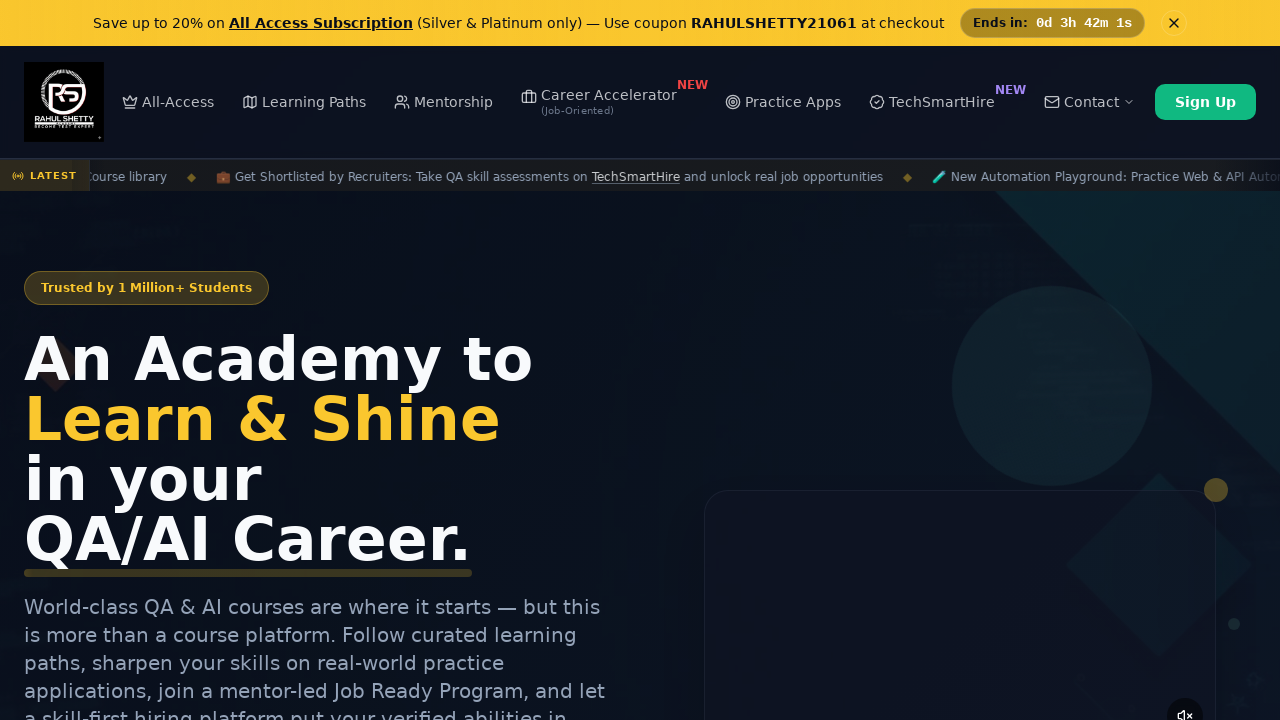

Verified body element is present on page
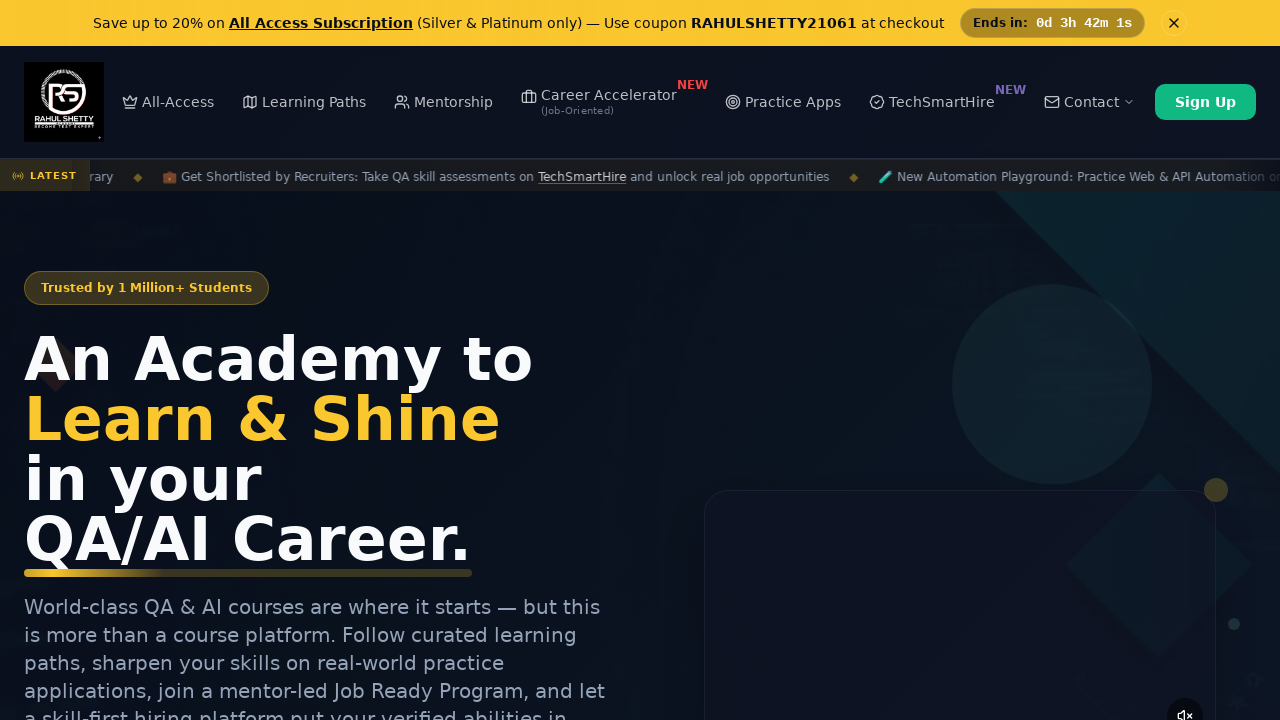

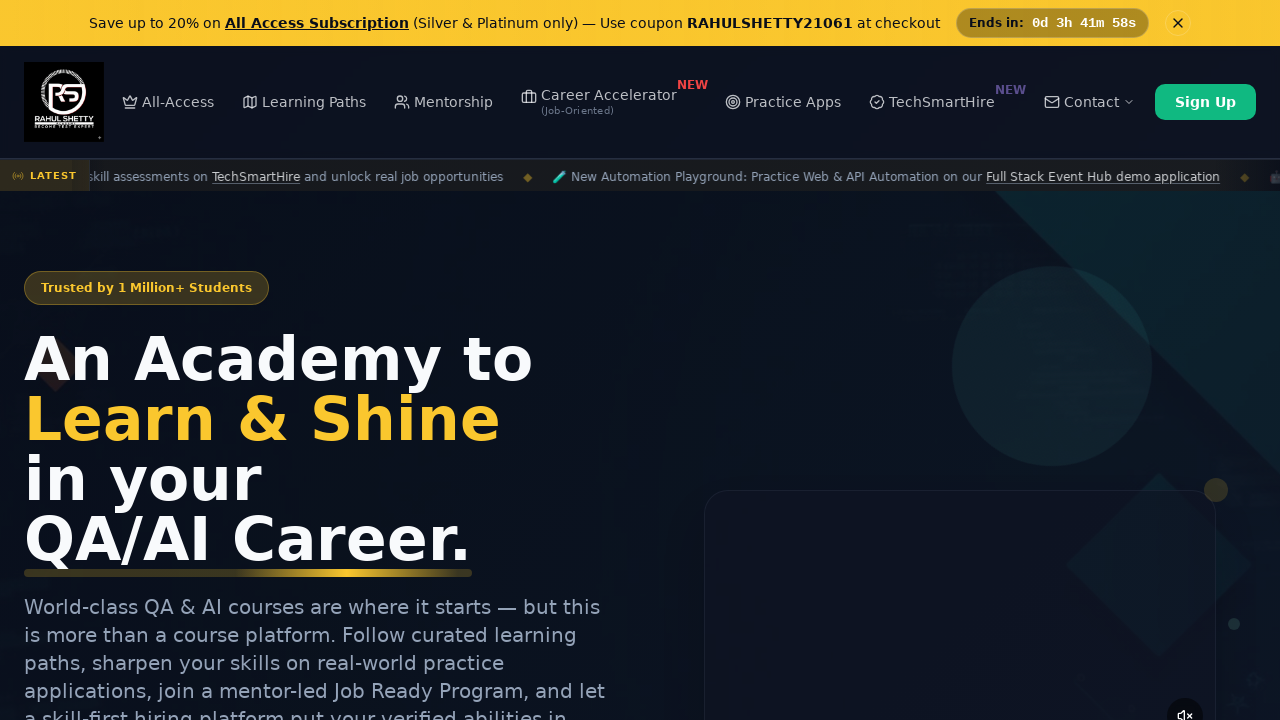